Tests the login link by clicking it and verifying the login modal appears

Starting URL: https://demoblaze.com/

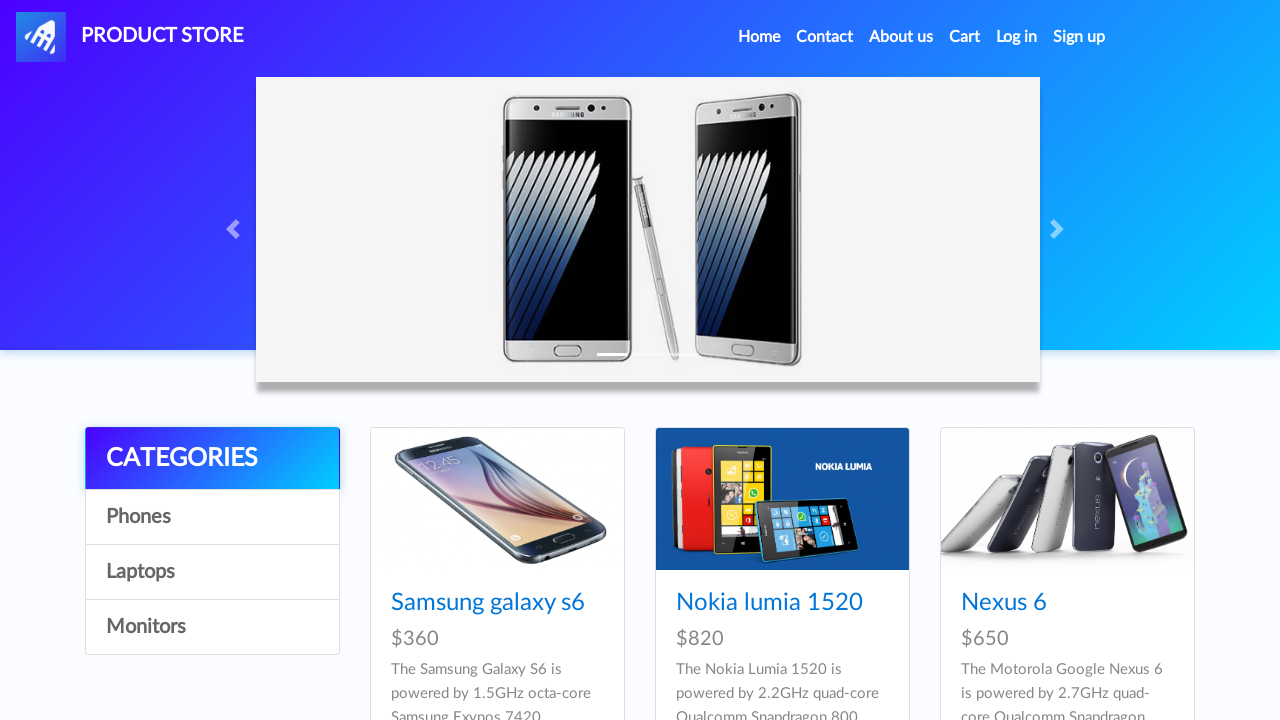

Clicked the Log in button at (1017, 37) on a#login2
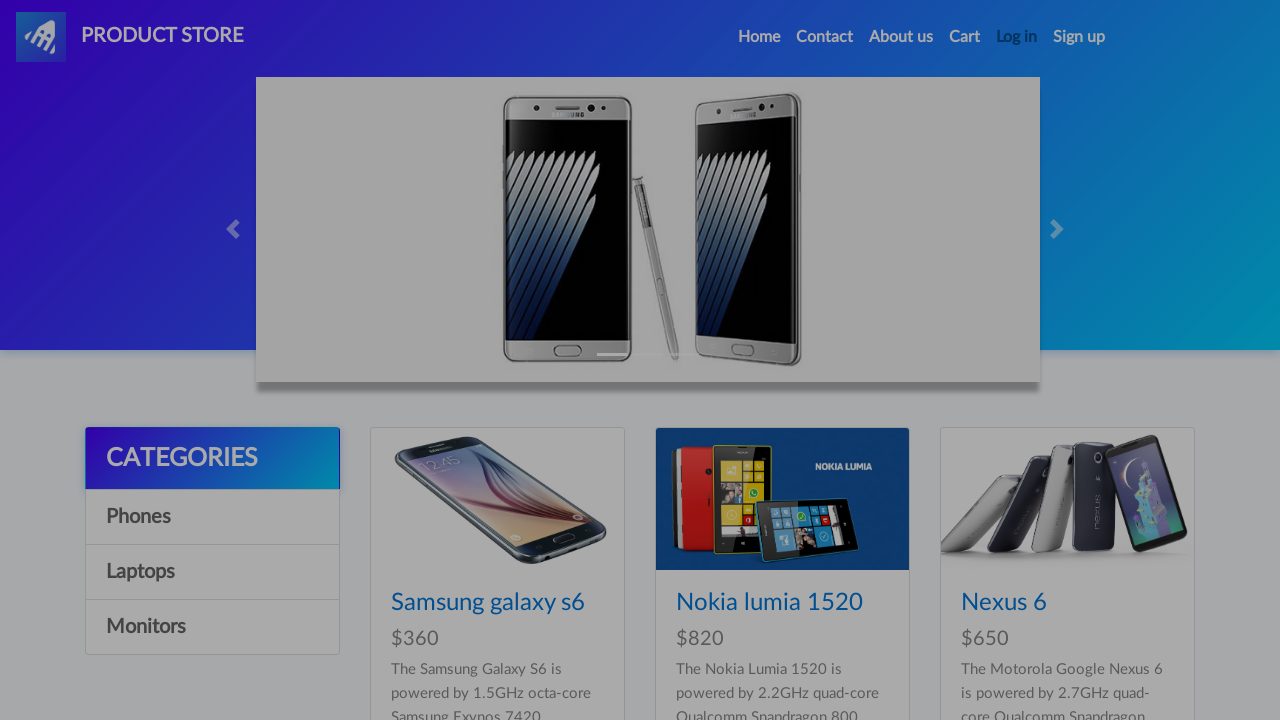

Login modal appeared and is visible
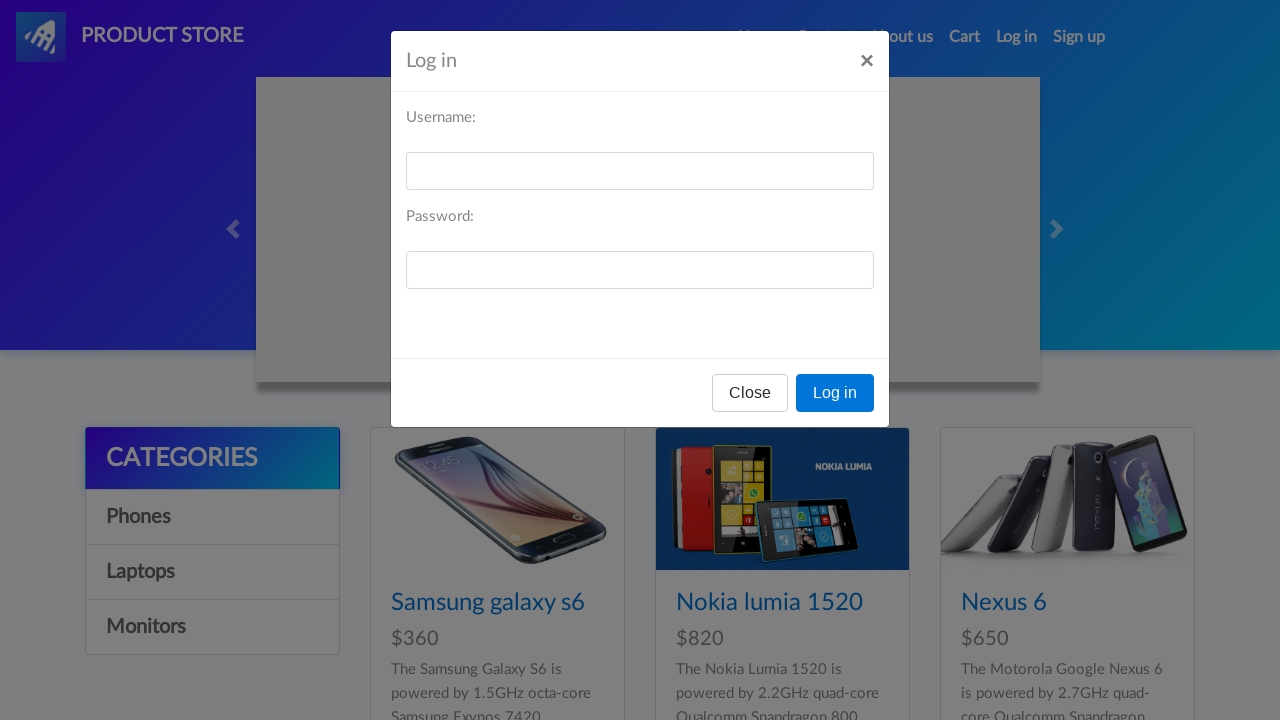

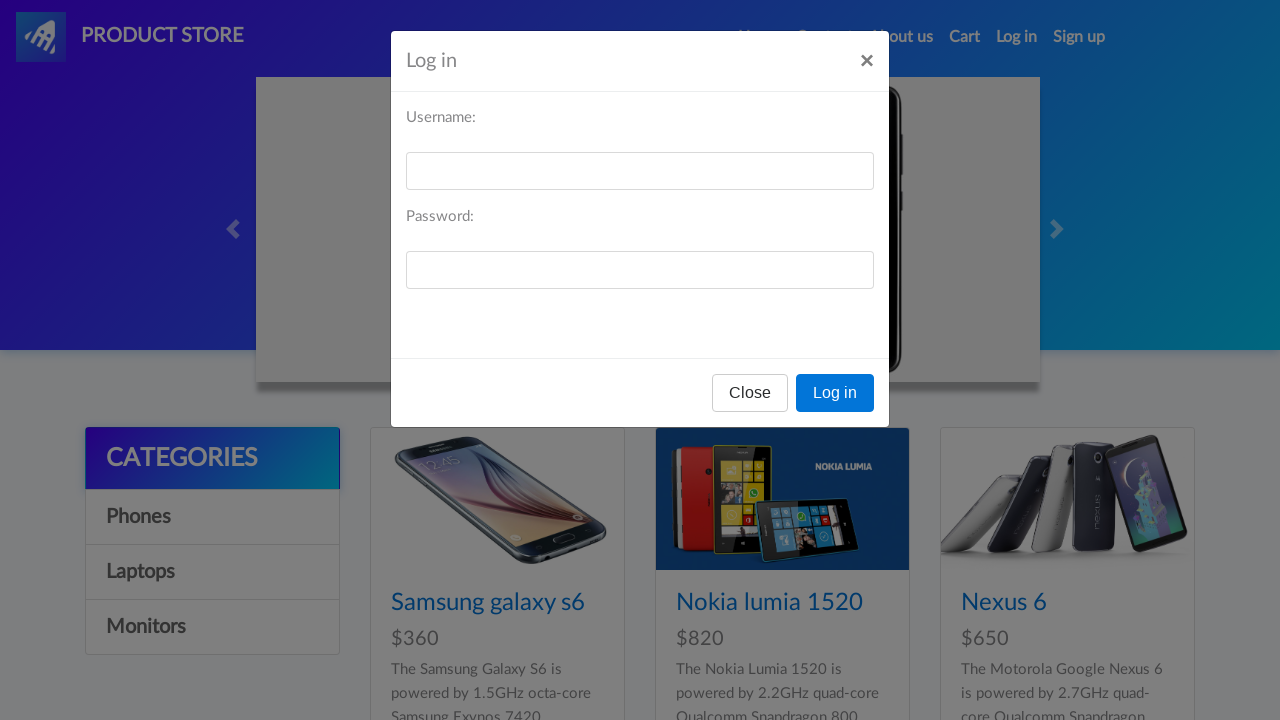